Navigates to Form Authentication page, clicks login to trigger error, closes the error, and verifies error state

Starting URL: https://the-internet.herokuapp.com/

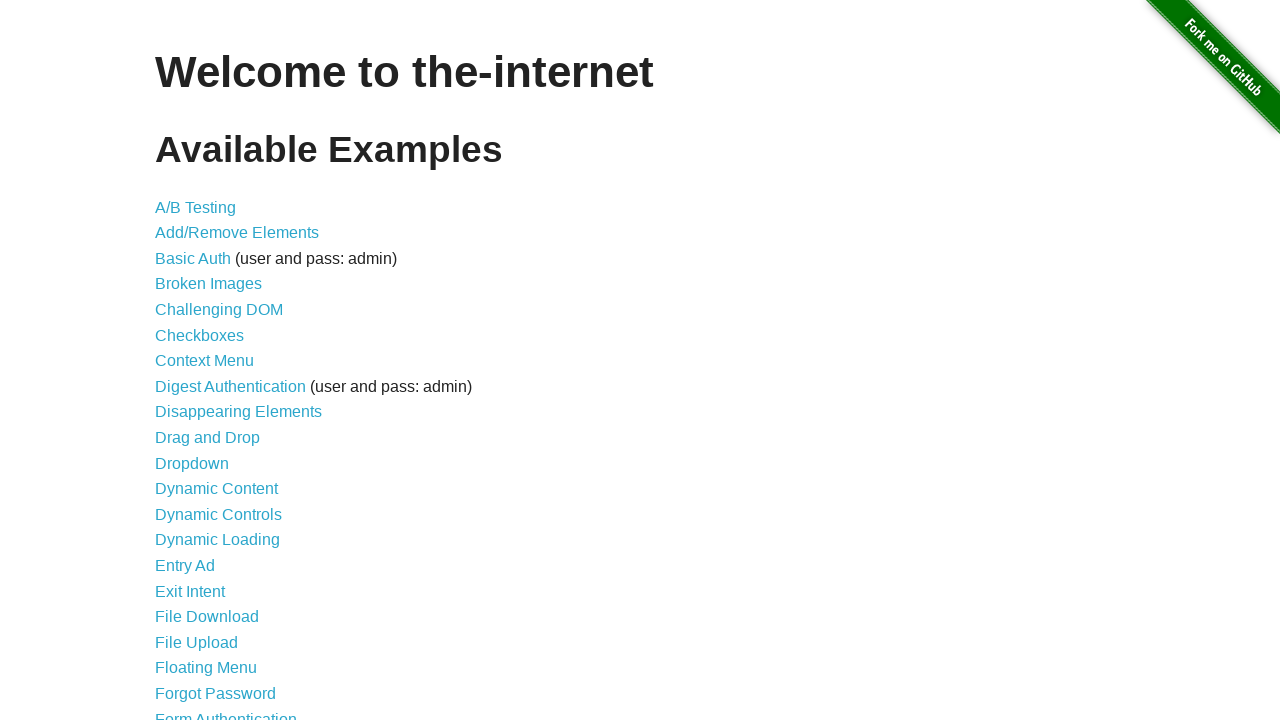

Clicked on Form Authentication link at (226, 712) on xpath=//*[@id="content"]/ul/li[21]/a
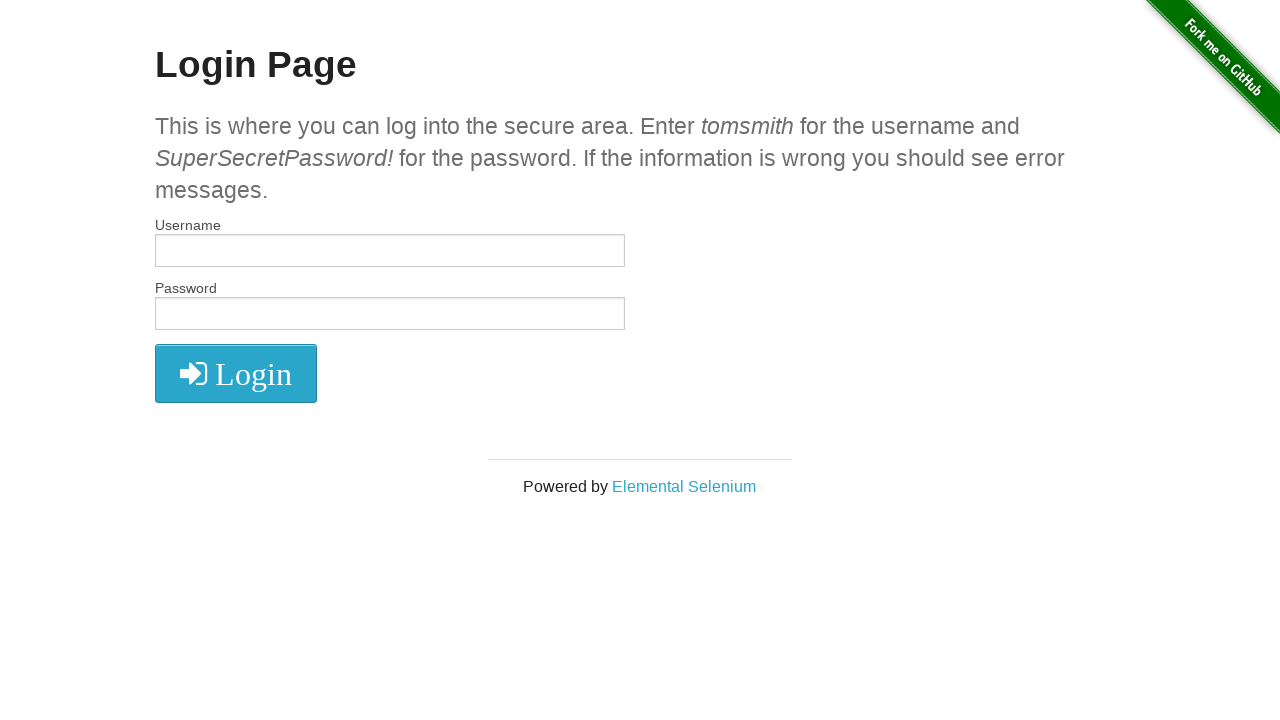

Clicked login button to trigger error at (236, 374) on xpath=//*[@id="login"]/button/i
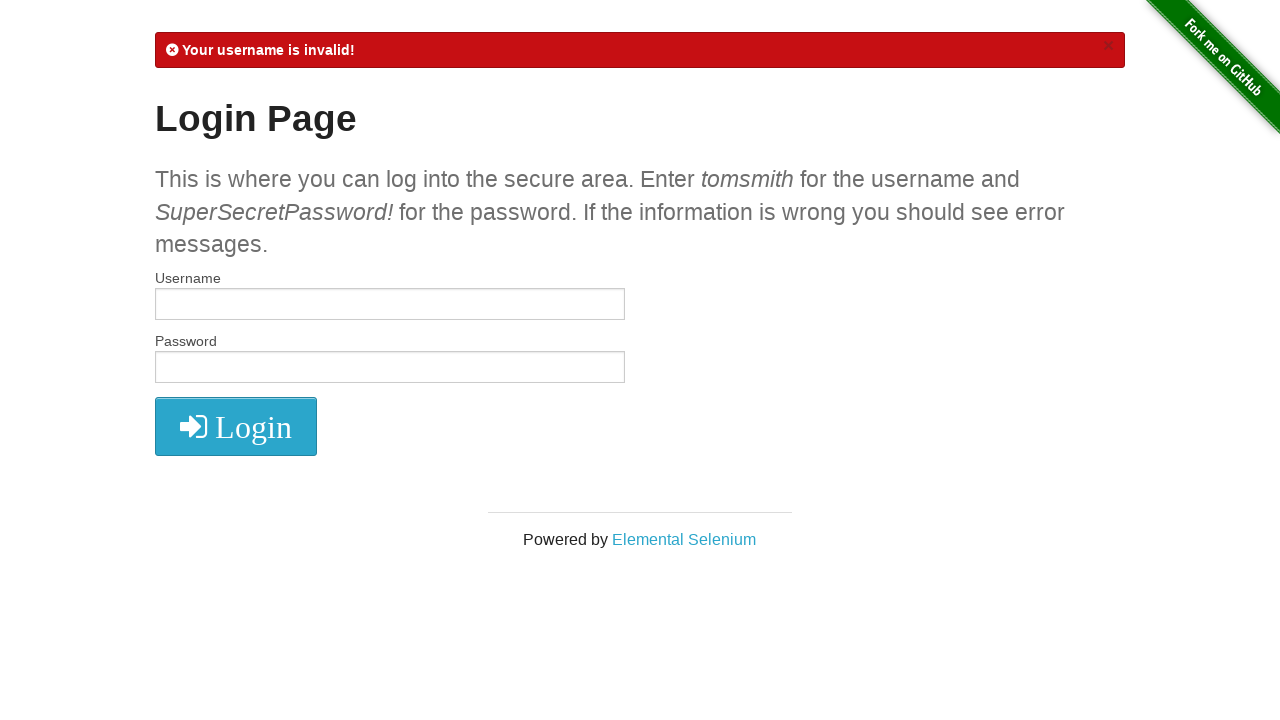

Clicked to close the error message at (1108, 46) on xpath=//*[@id="flash"]/a
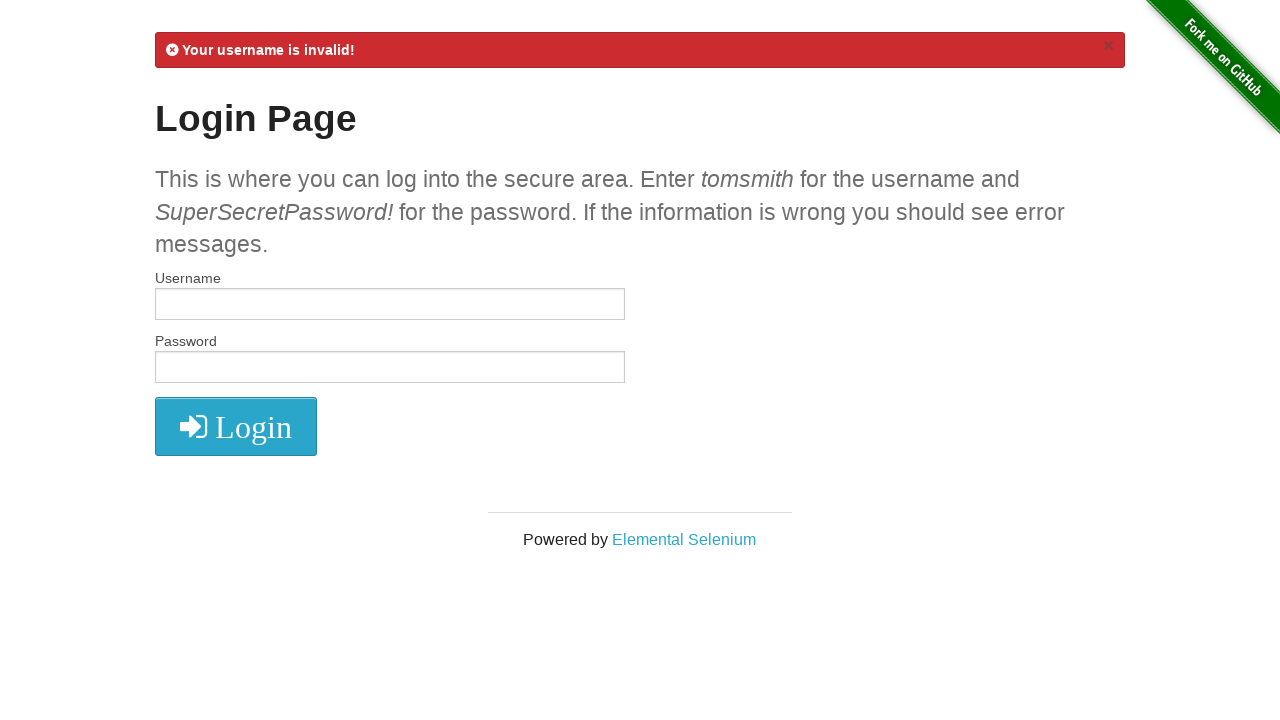

Waited for error dismissal animation to complete
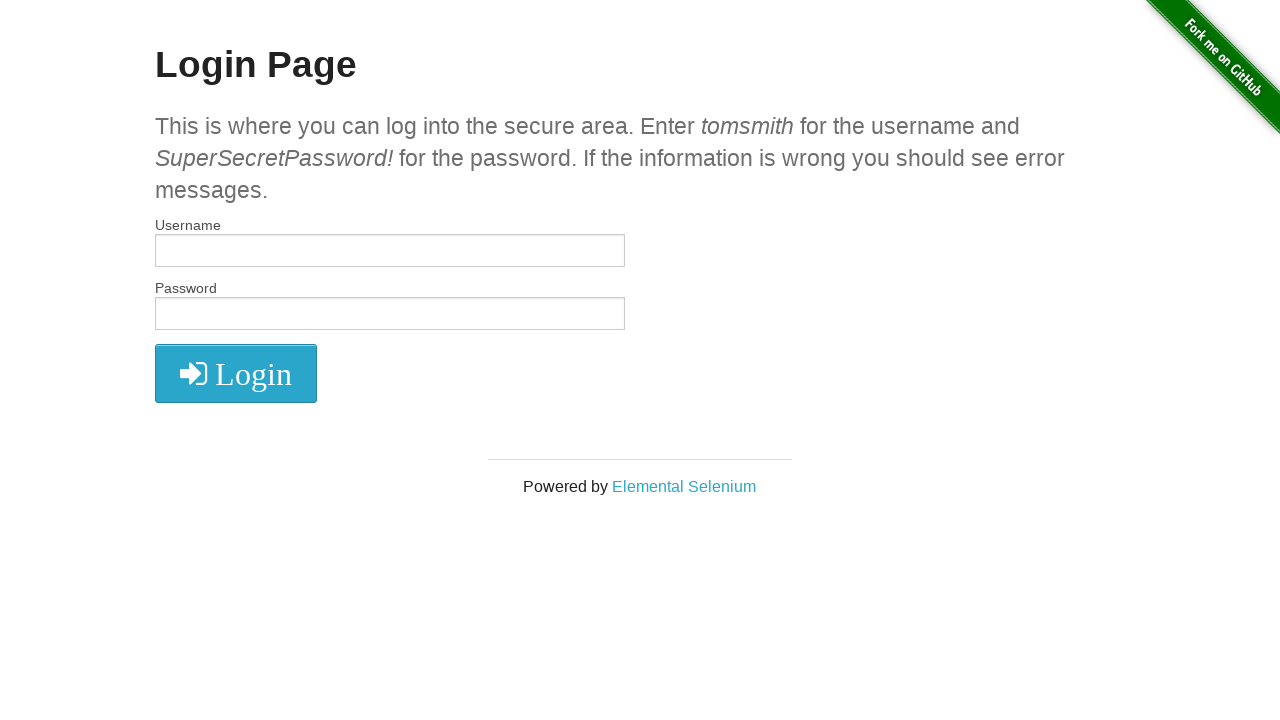

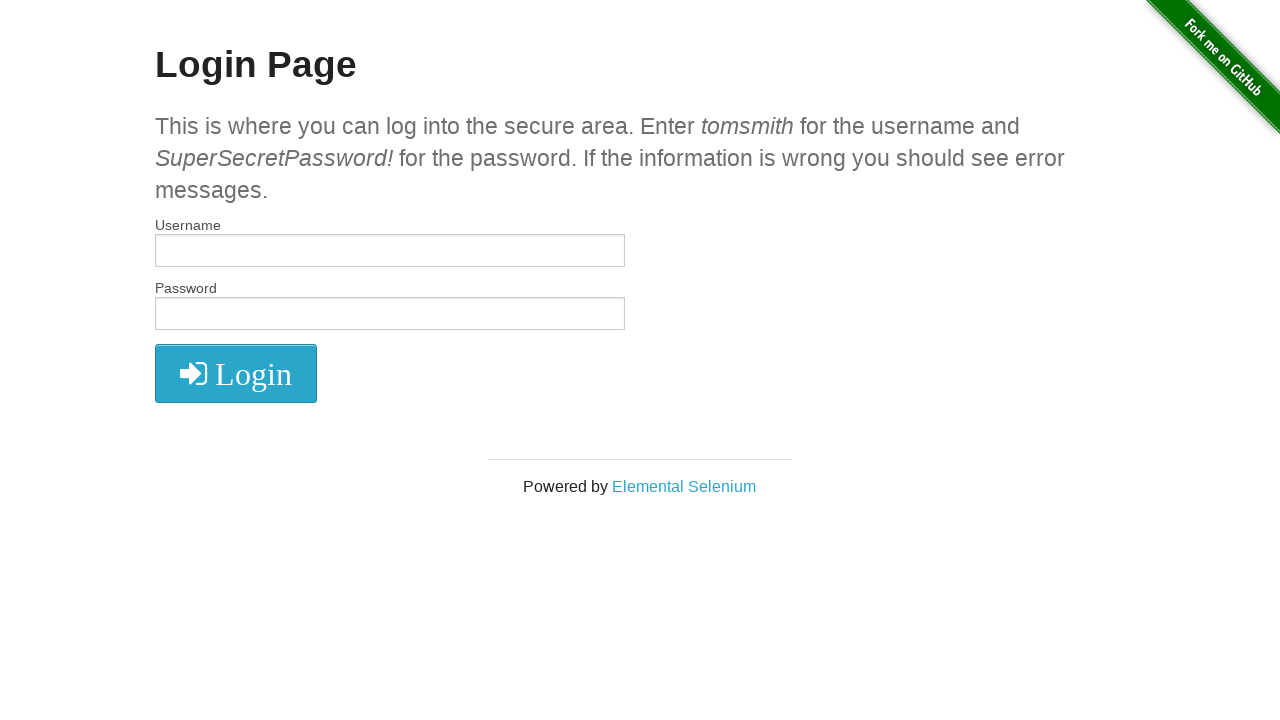